Navigates to TechPro Education website and verifies the page loads successfully. This is a basic page load verification test.

Starting URL: https://www.techproeducation.com

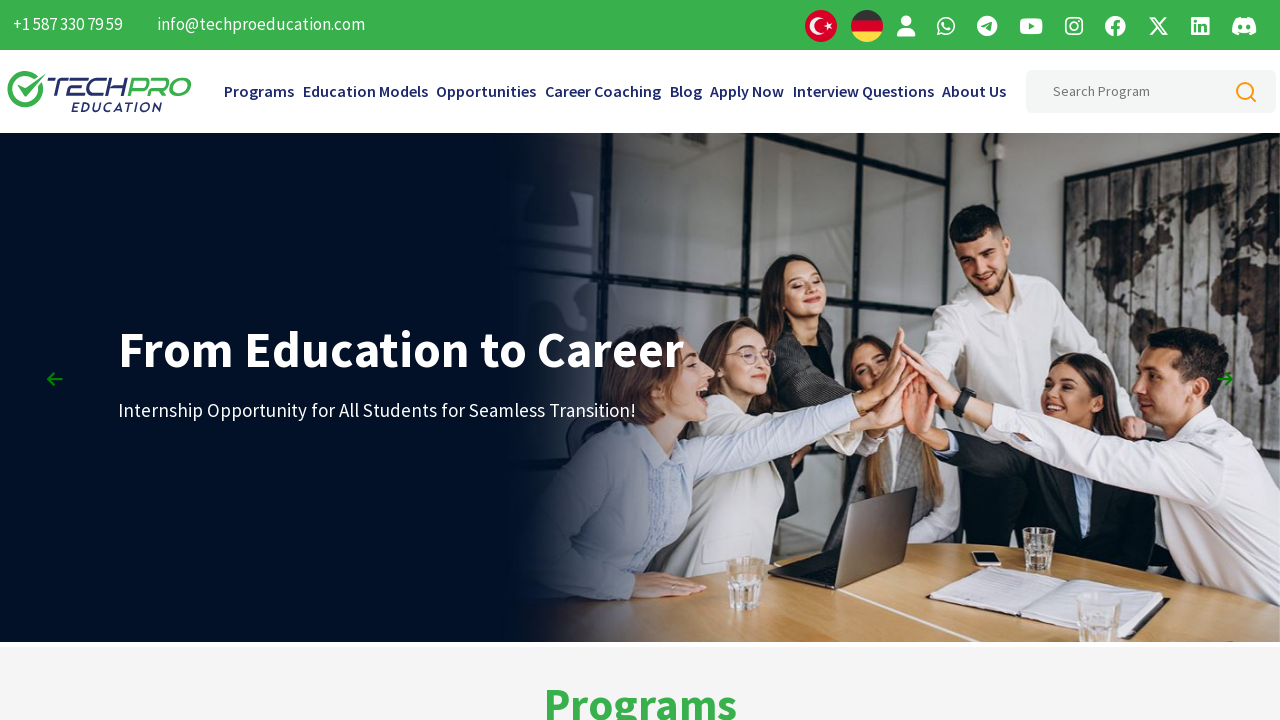

Navigated to TechPro Education website
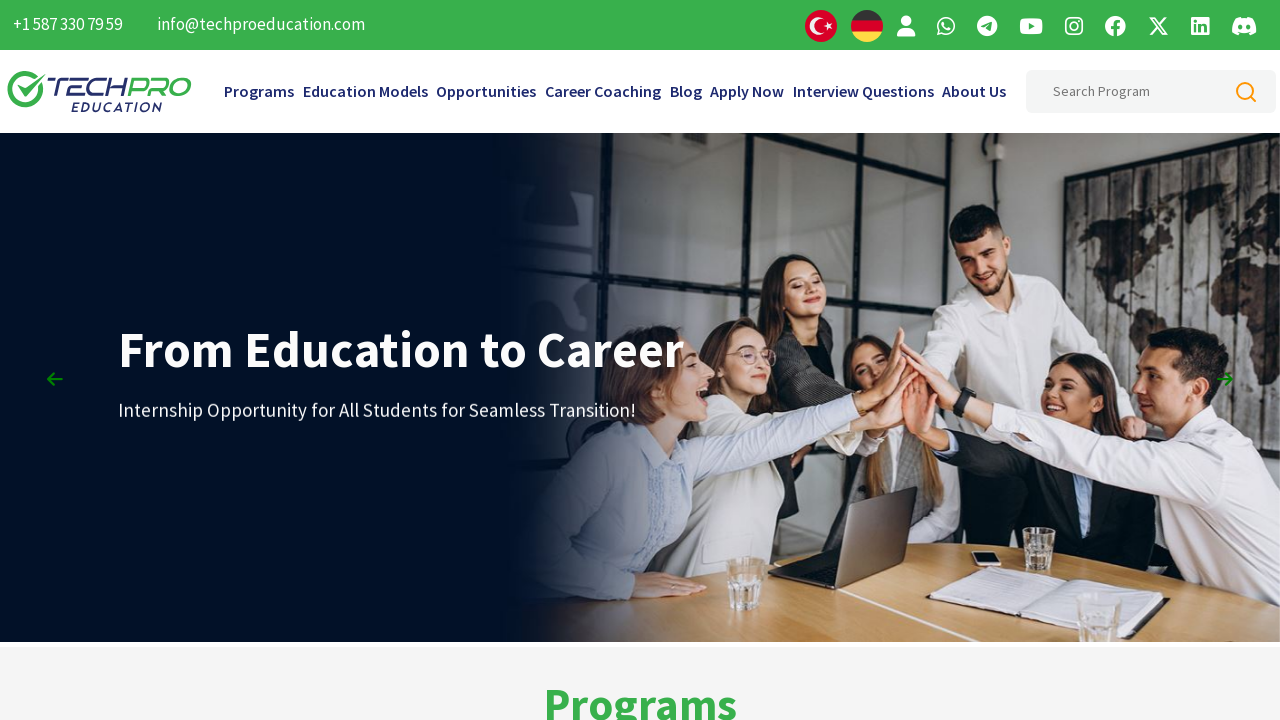

Page DOM content fully loaded
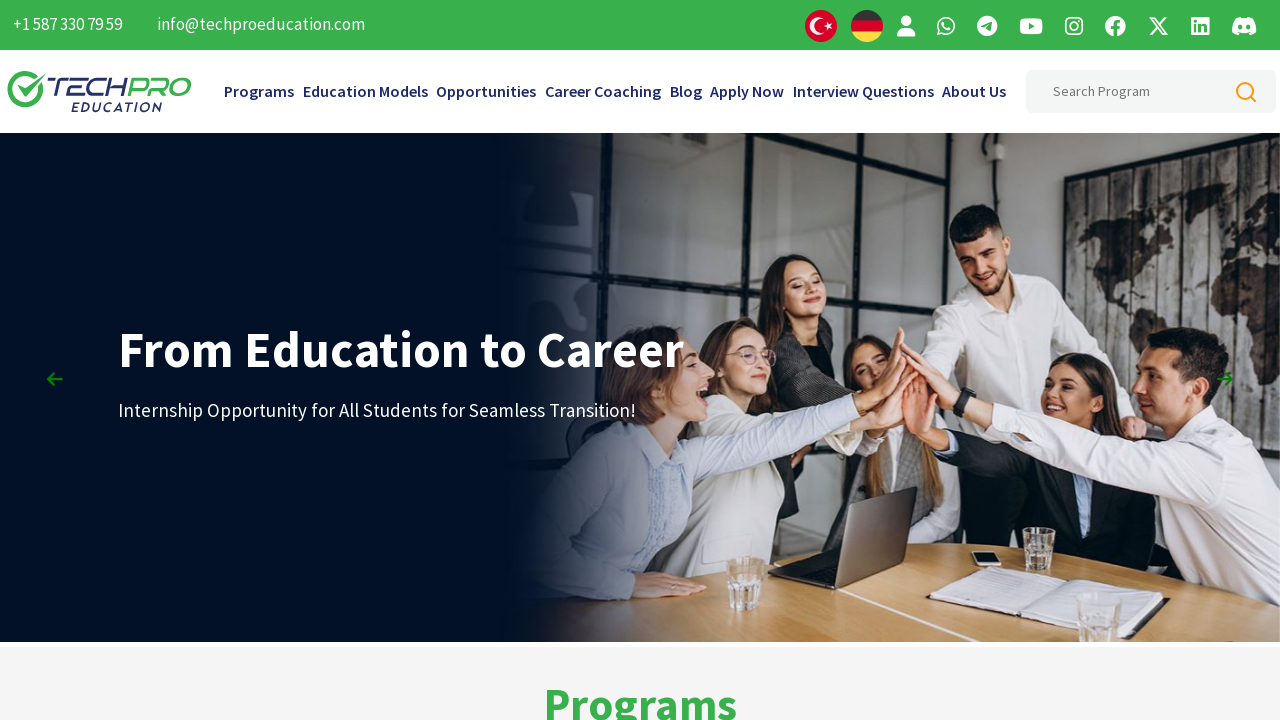

Page title verified - page loaded successfully
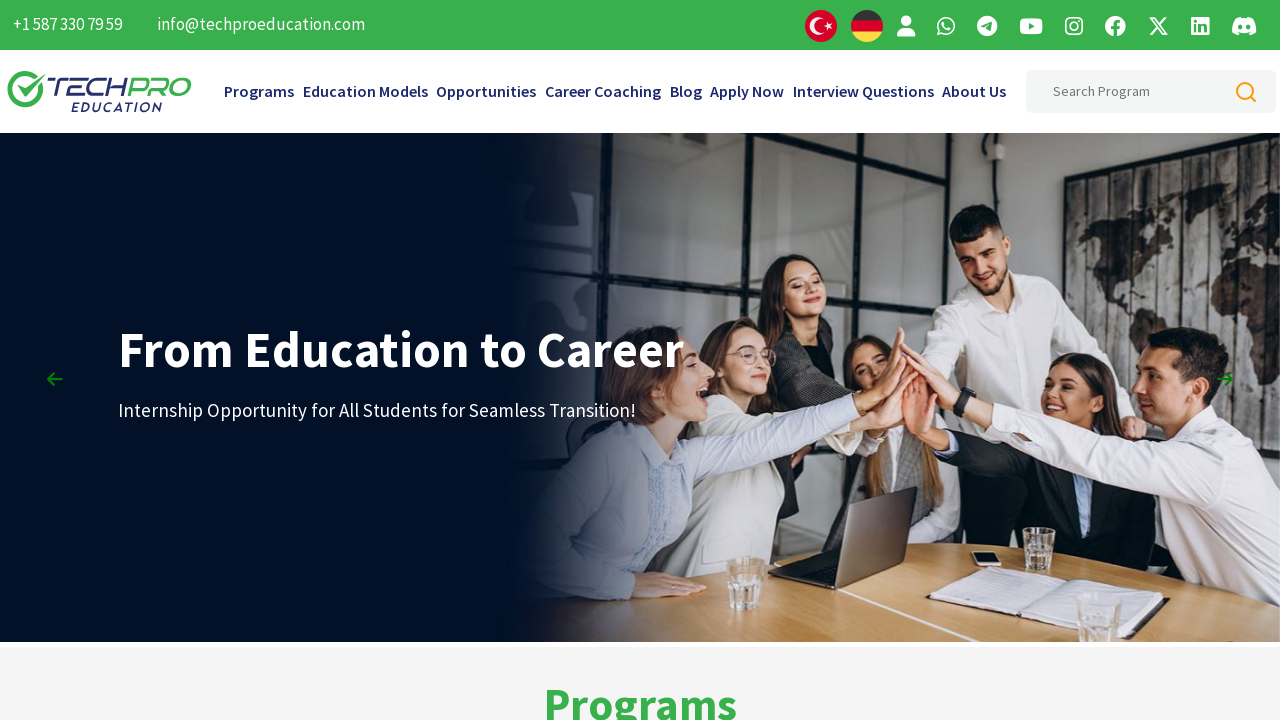

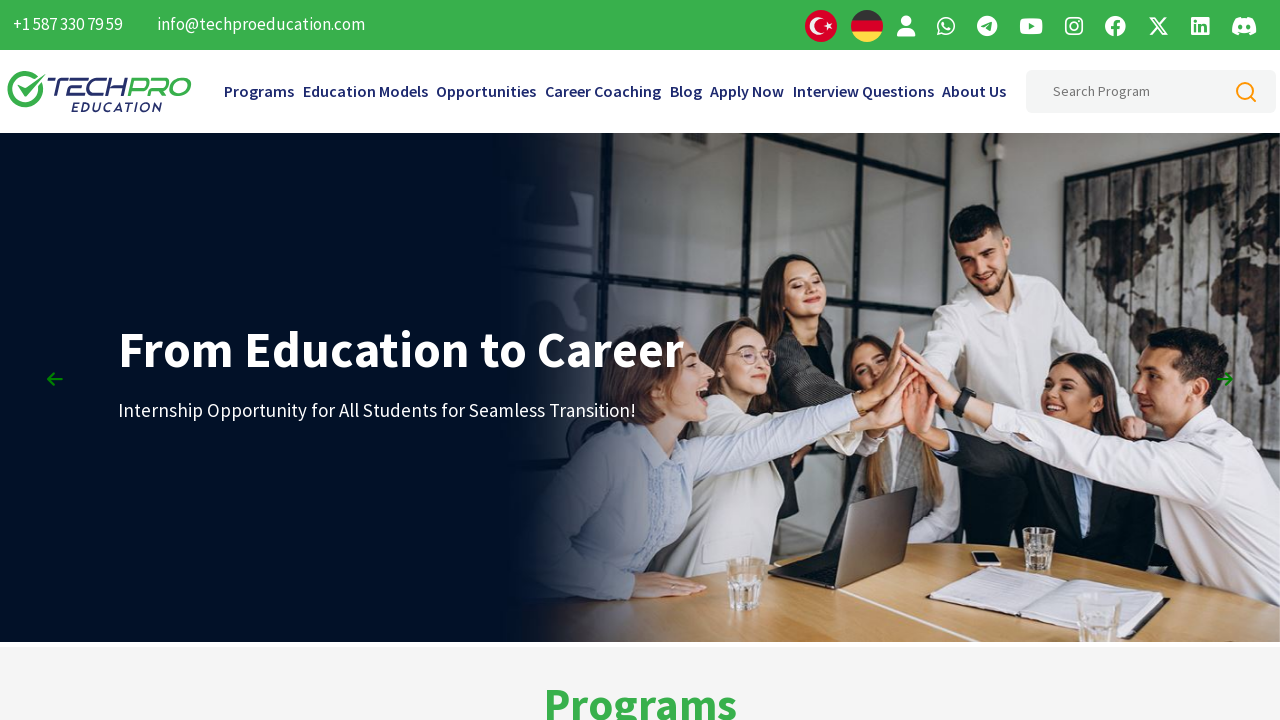